Tests filling text fields including name, email, phone number, and address on a practice form

Starting URL: https://testautomationpractice.blogspot.com/

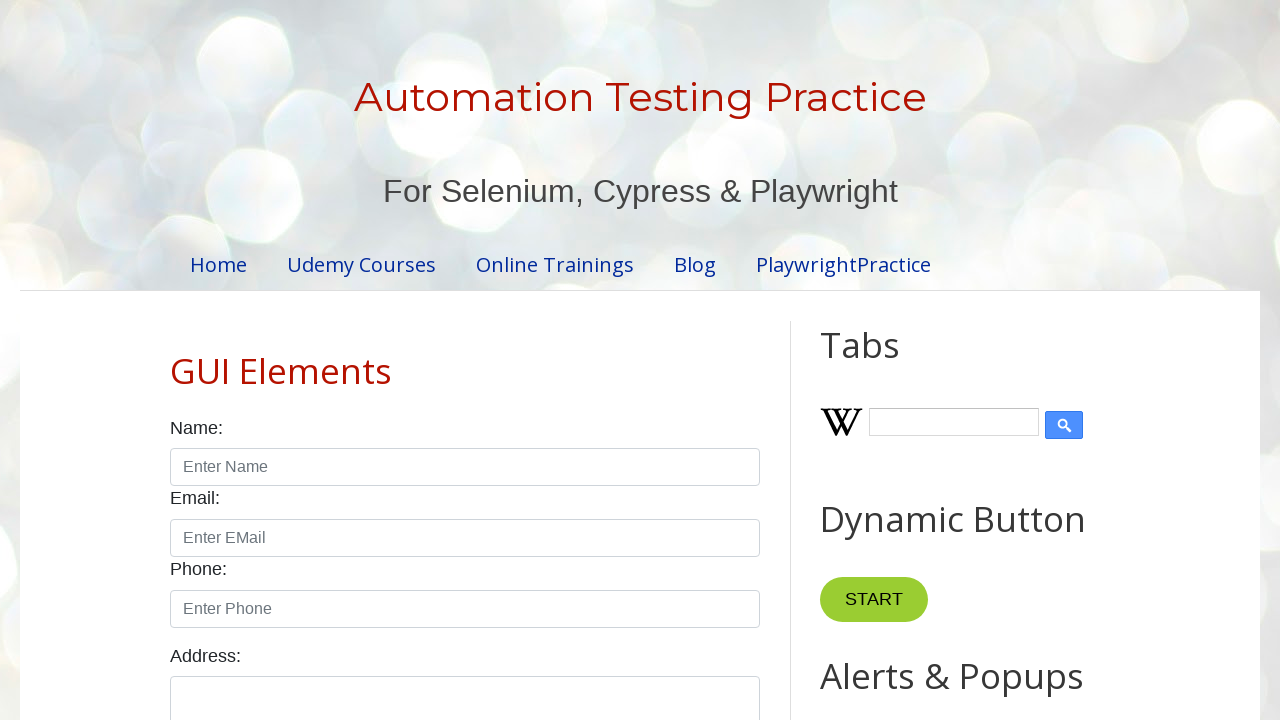

Filled name field with 'Sarah Johnson' on xpath=//input[@id="name"]
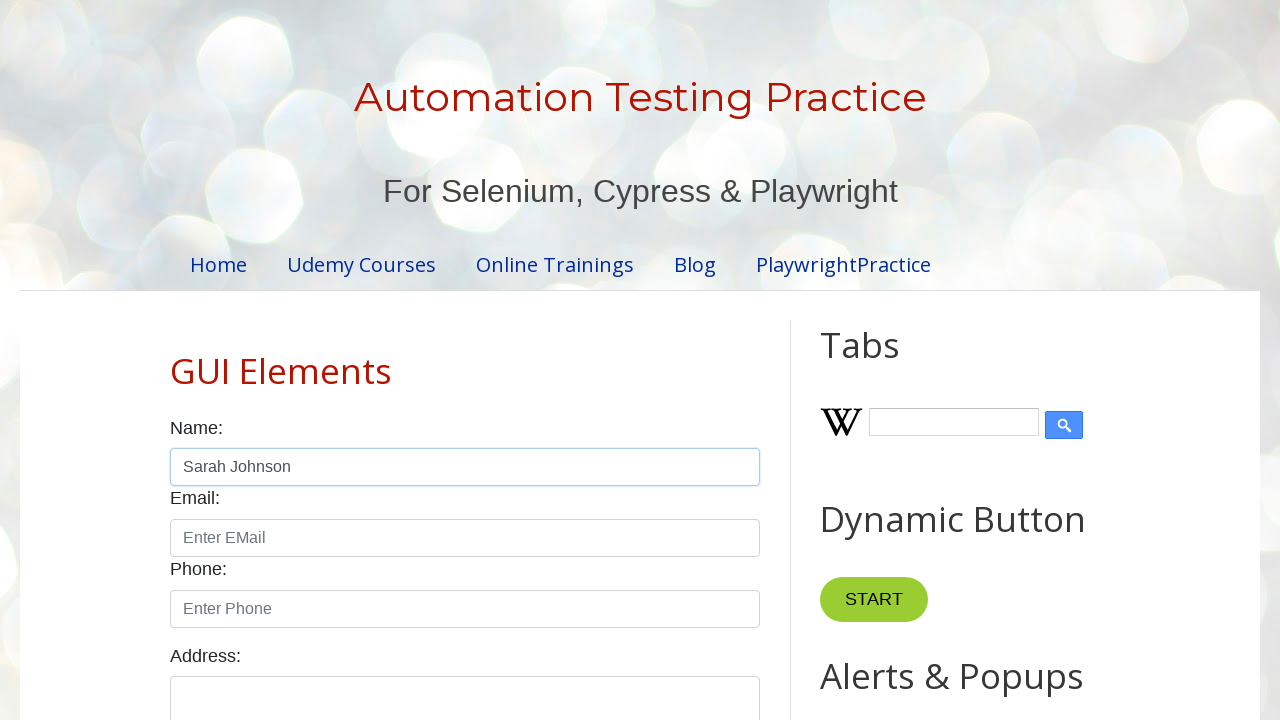

Filled email field with 'sarah.johnson@example.com' on xpath=//input[@id="email"]
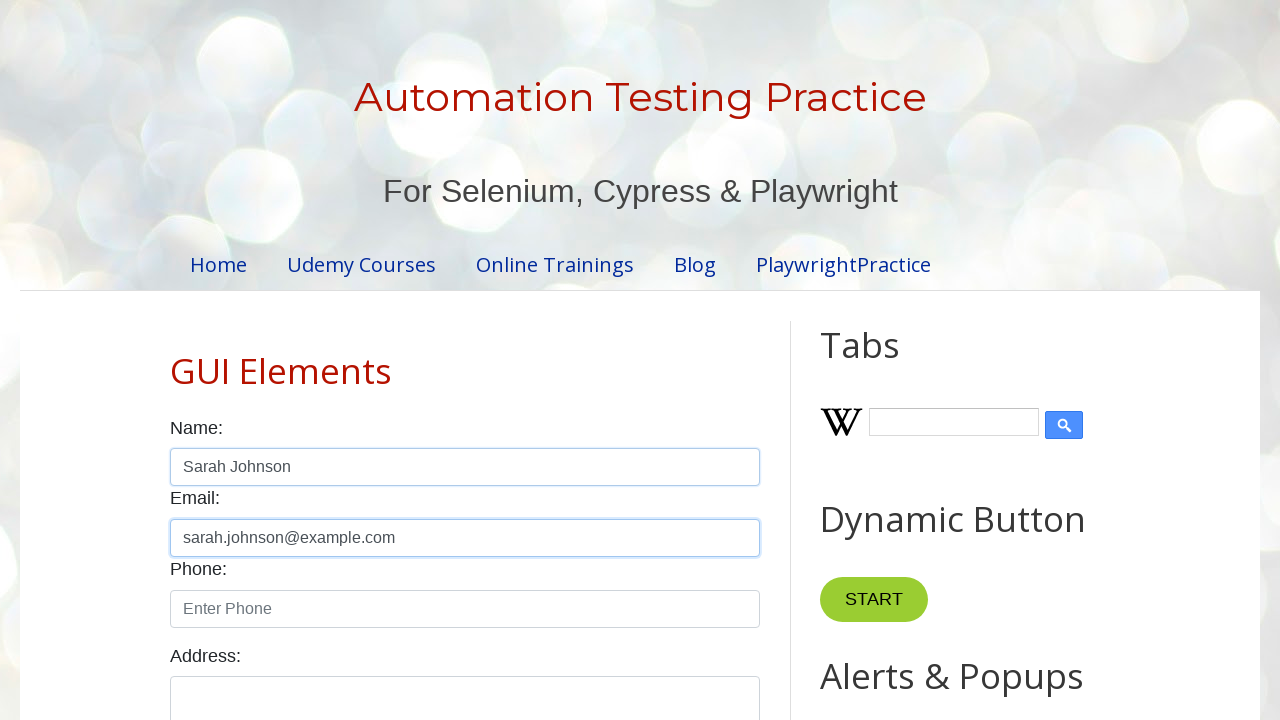

Filled phone number field with '+1555123456' on xpath=//input[@id="phone"]
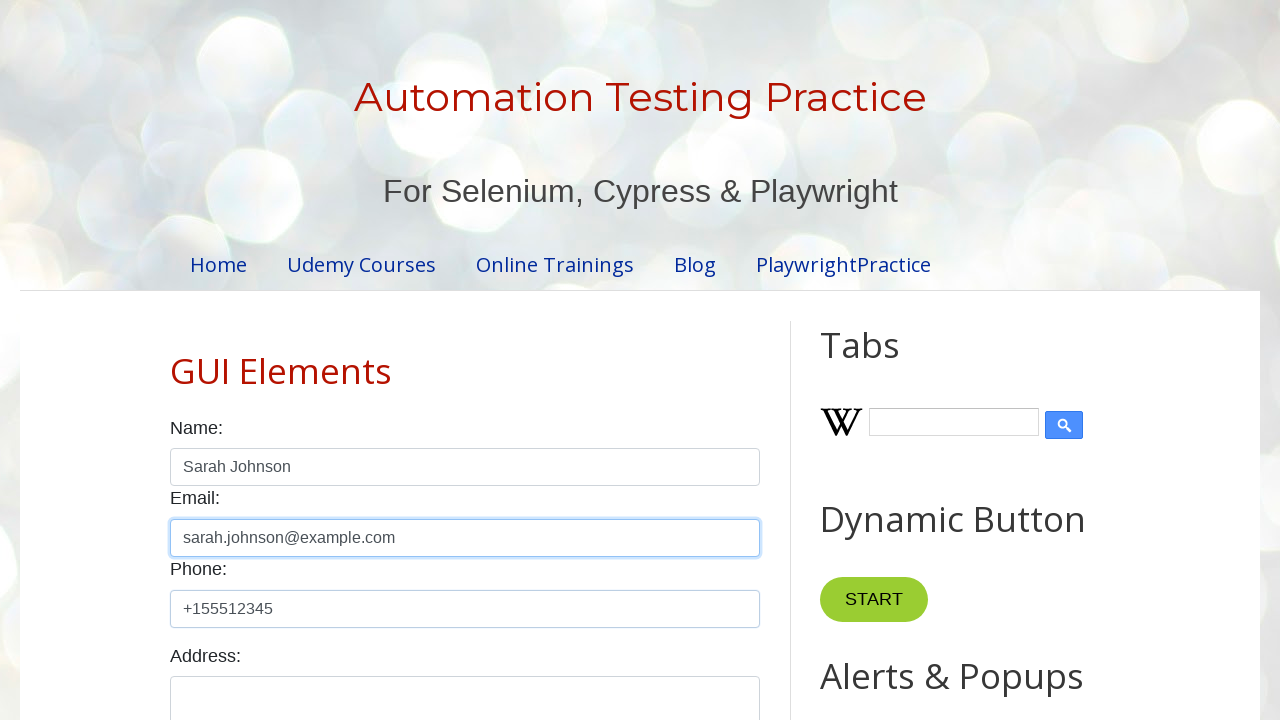

Filled address field with '123 Main Street, New York' on xpath=//textarea[@id="textarea"]
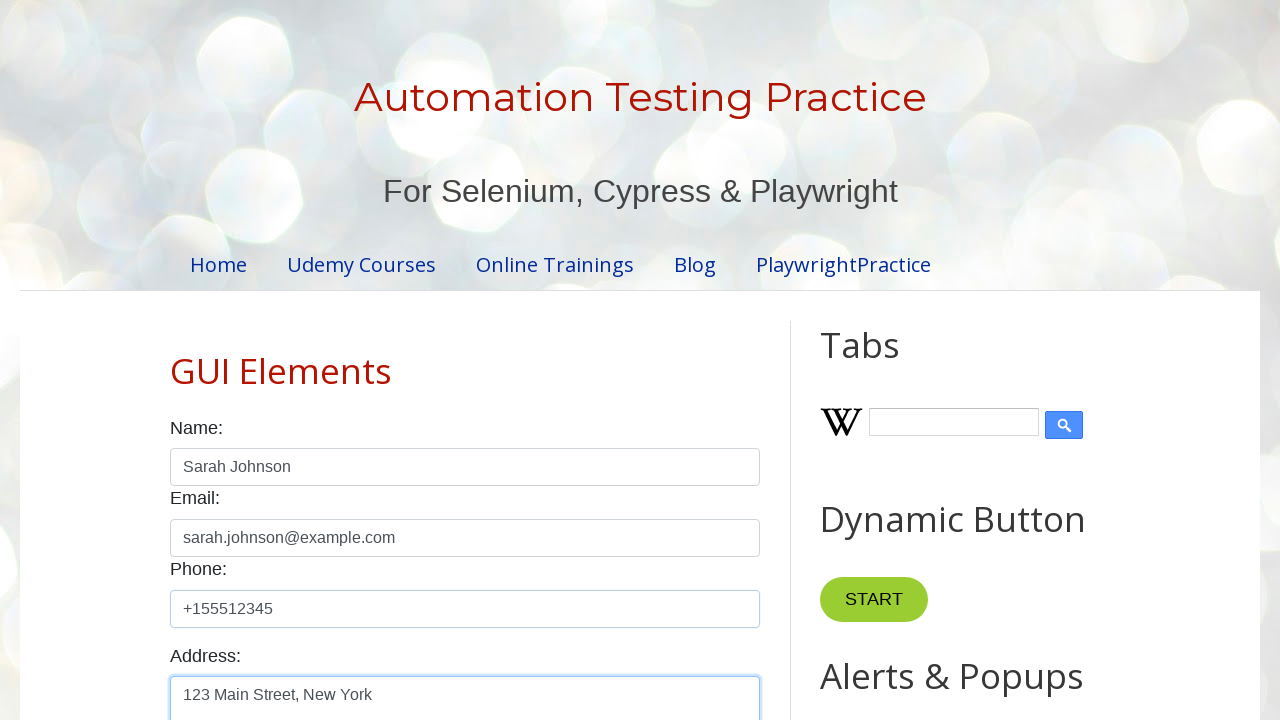

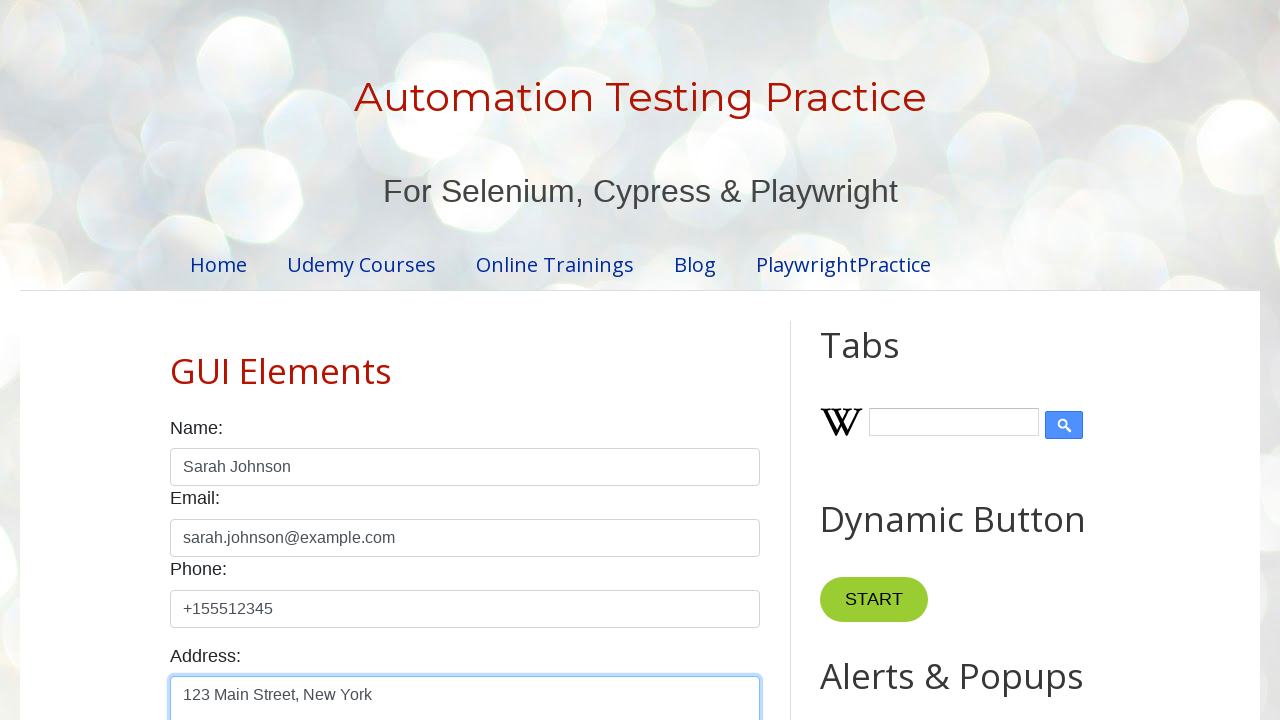